Tests dropdown selection functionality by locating a form dropdown and selecting an option by index

Starting URL: https://rahulshettyacademy.com/loginpagePractise/

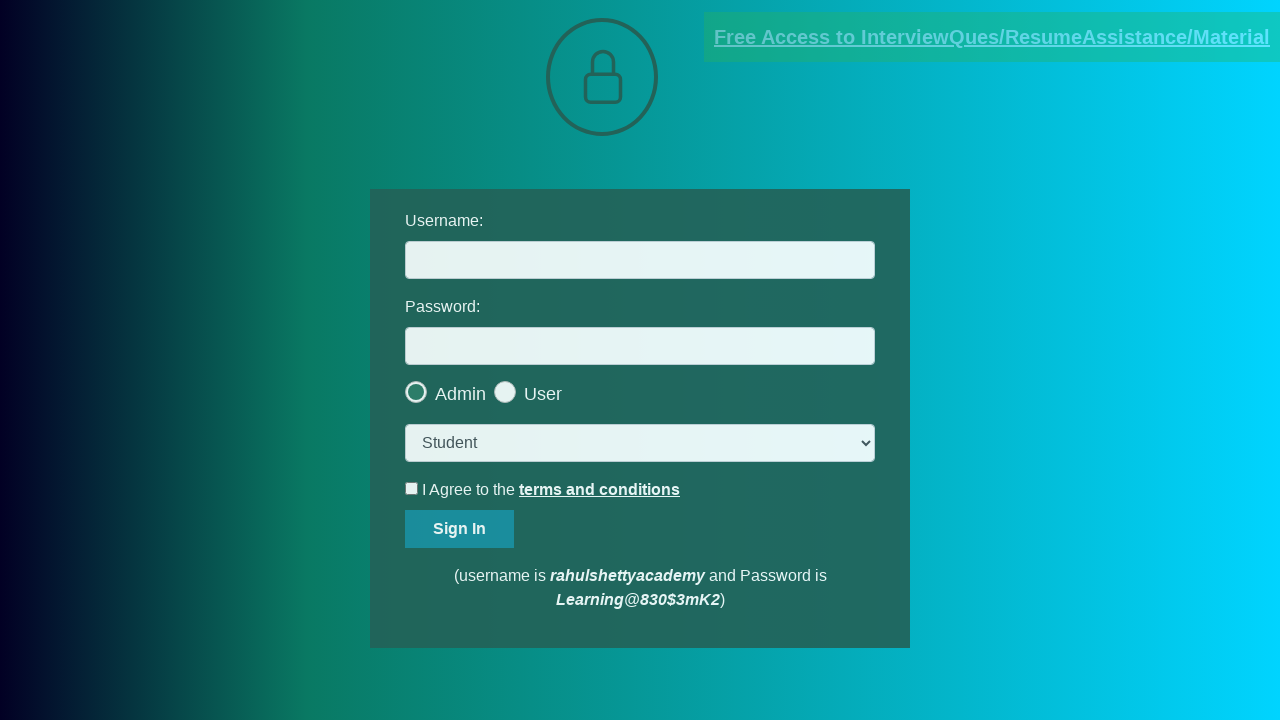

Waited for form dropdown to become visible
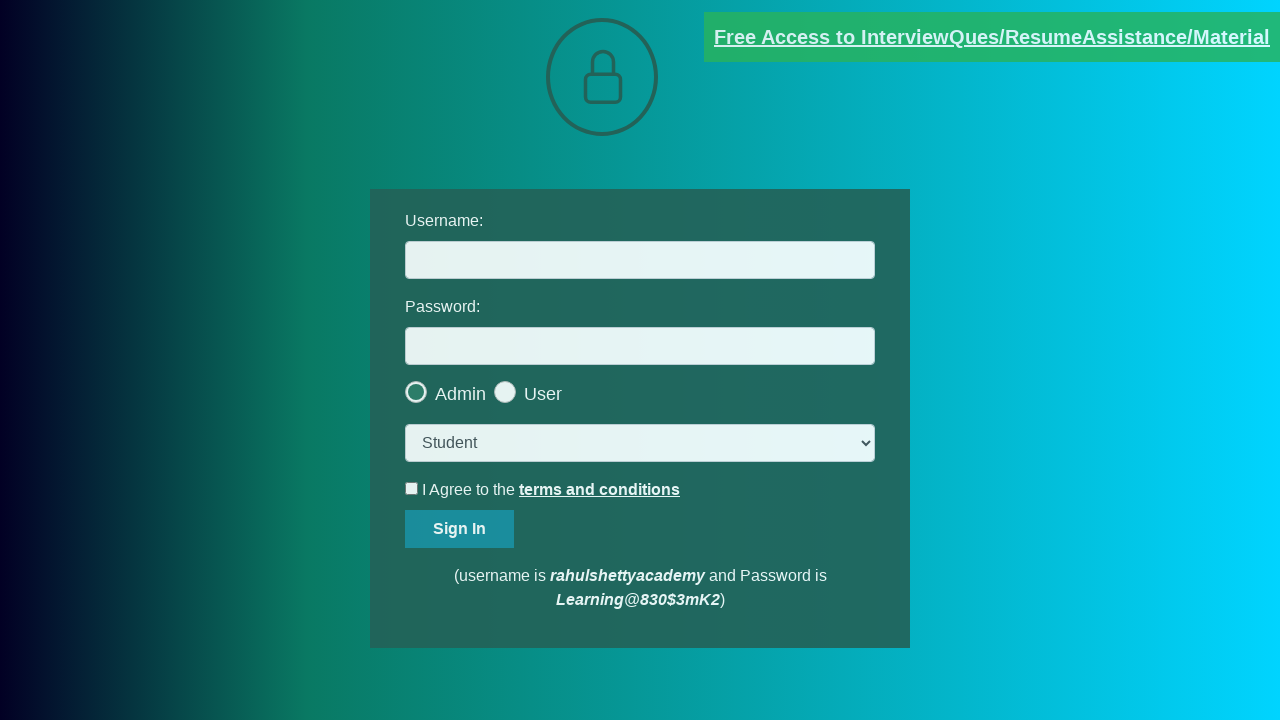

Selected first option (index 0) from dropdown on select.form-control
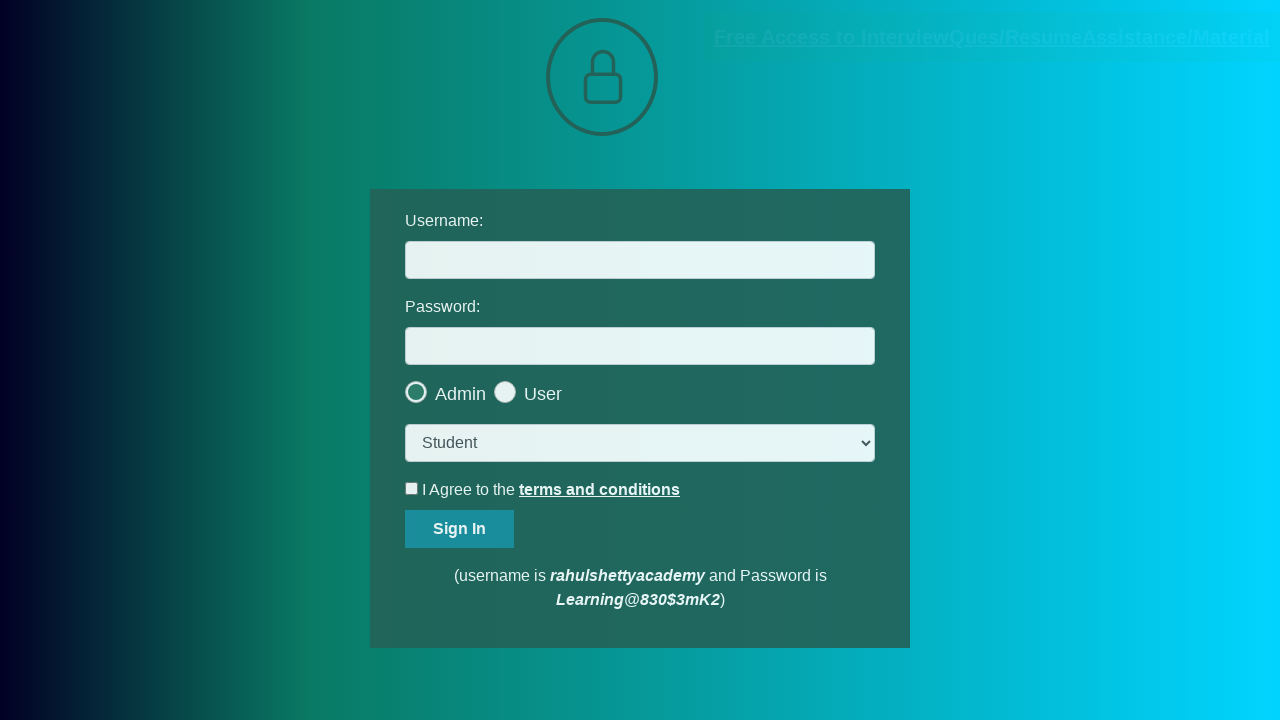

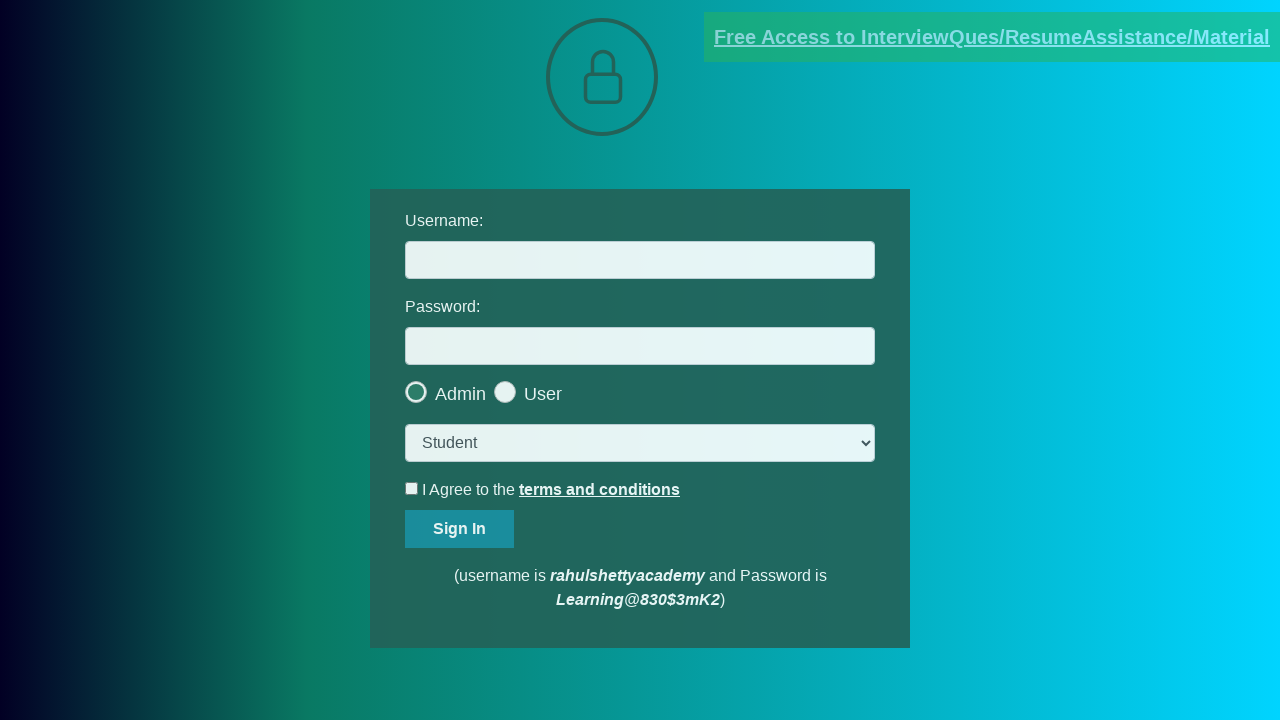